Adds two Sony Vaio laptops (i5 and i7) to the shopping cart and validates that the cart total equals the sum of both product prices

Starting URL: https://www.demoblaze.com/

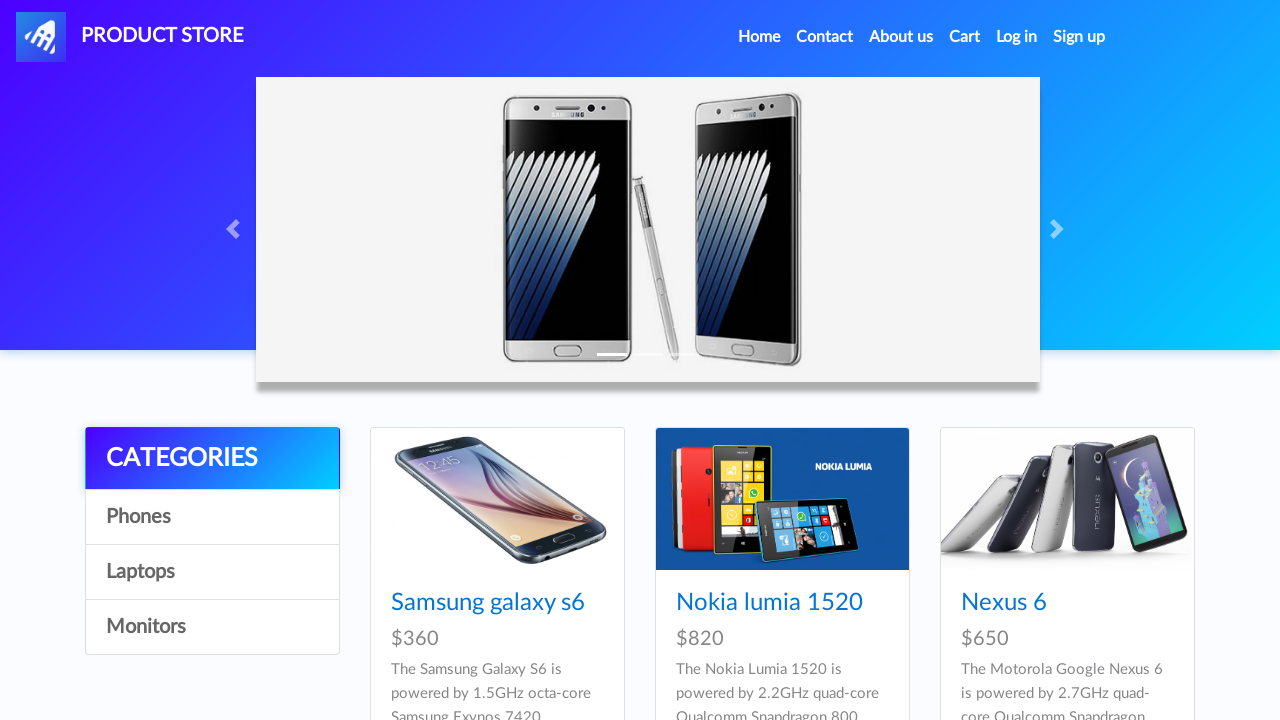

Set up dialog handler for product added alerts
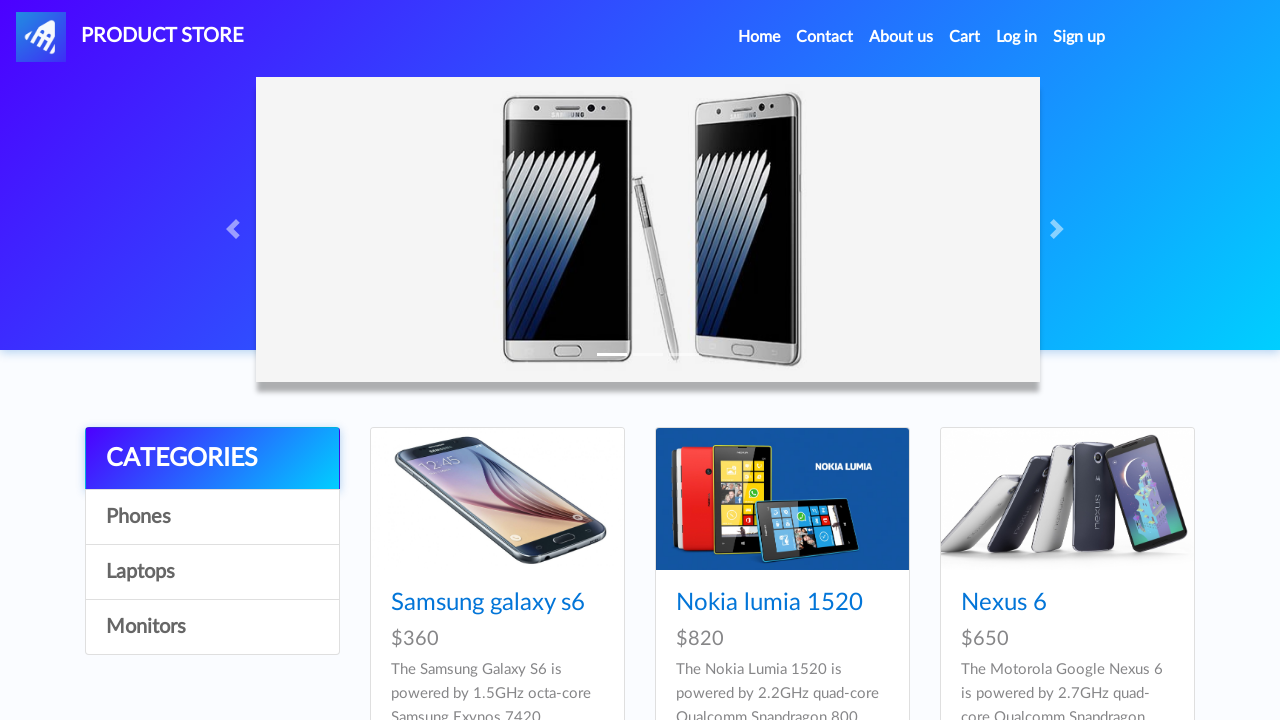

Clicked on Laptops category at (212, 572) on a:has-text('Laptops')
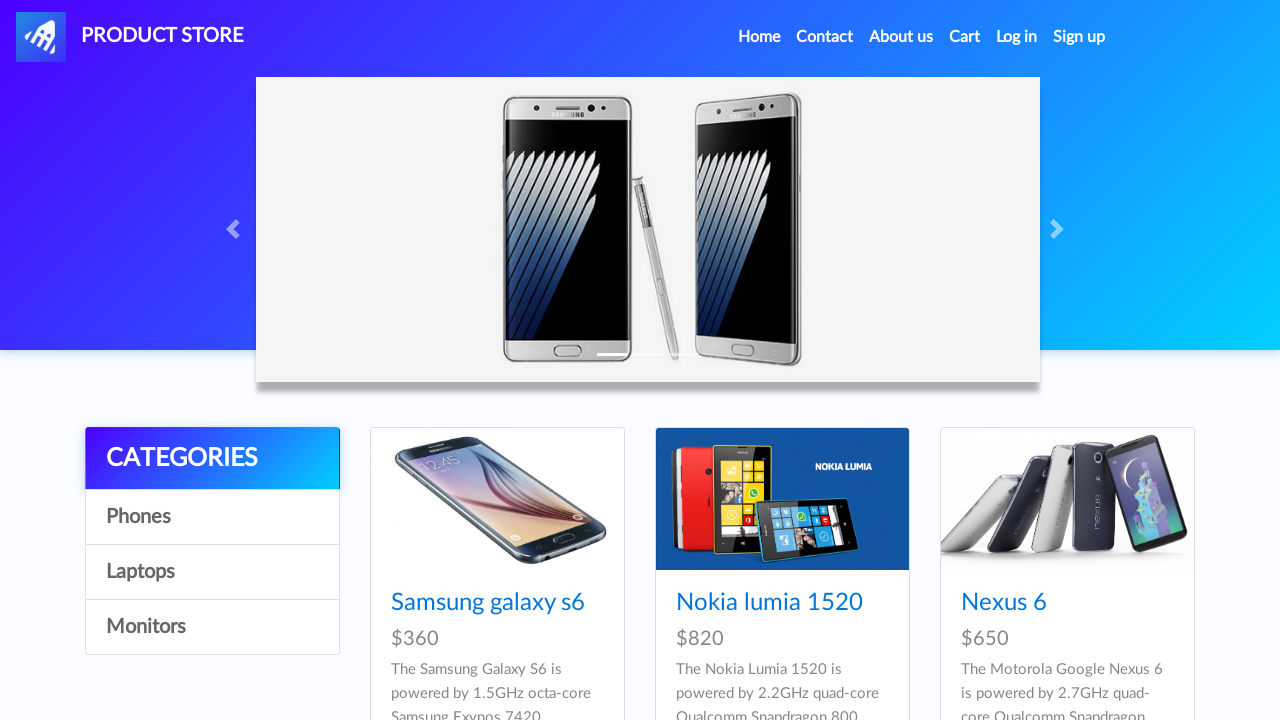

Waited for Laptops category page to load
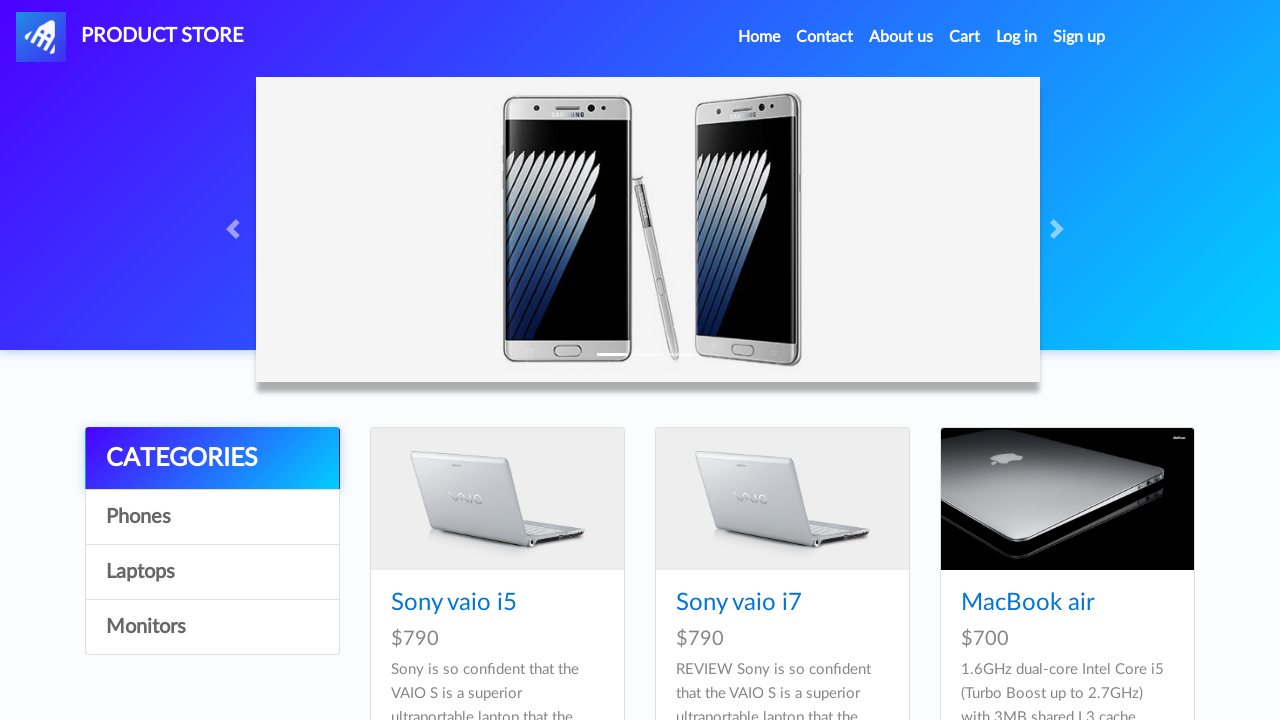

Clicked on Sony Vaio i5 product at (454, 603) on a:has-text('Sony vaio i5')
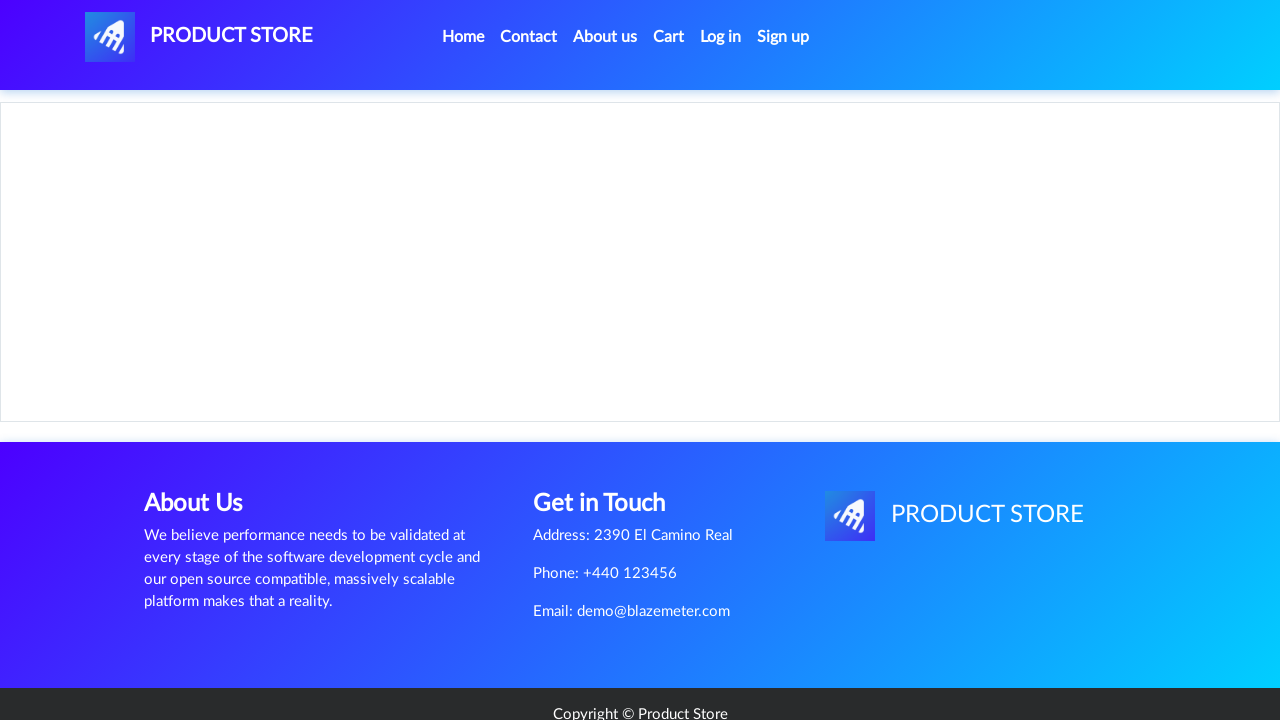

Product details page loaded for Sony Vaio i5
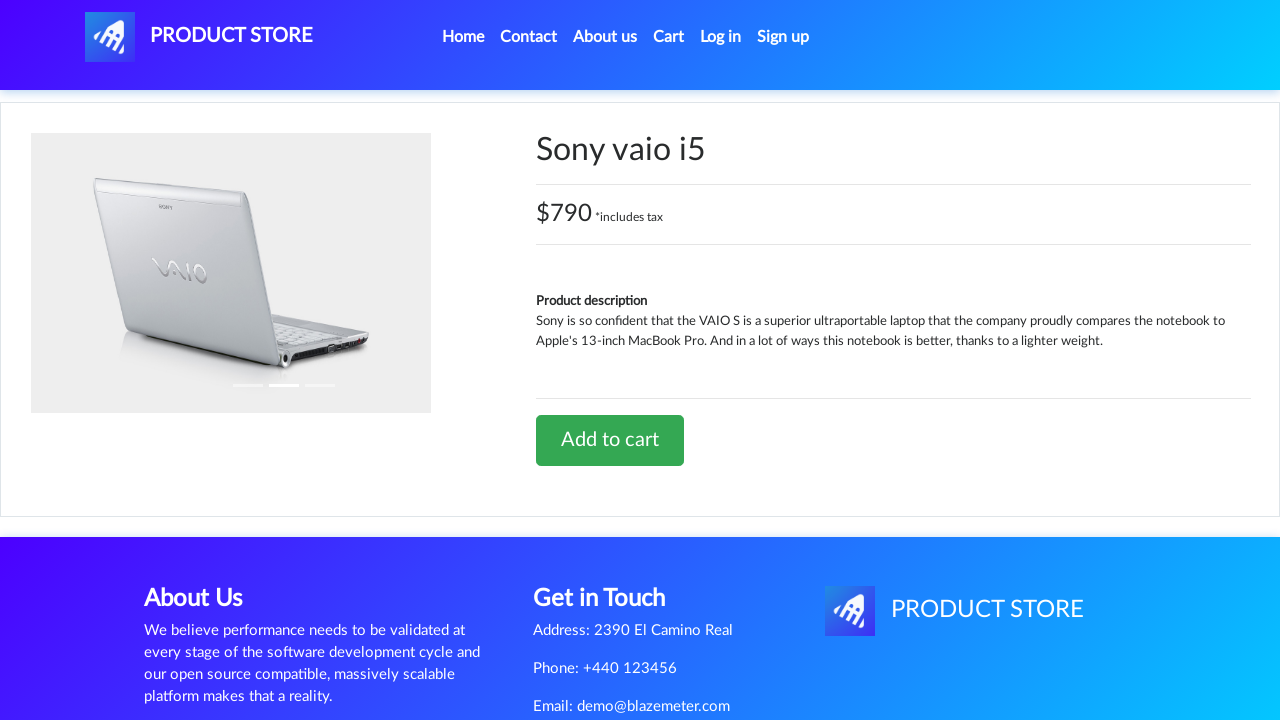

Clicked Add to cart for Sony Vaio i5 at (610, 440) on a:has-text('Add to cart')
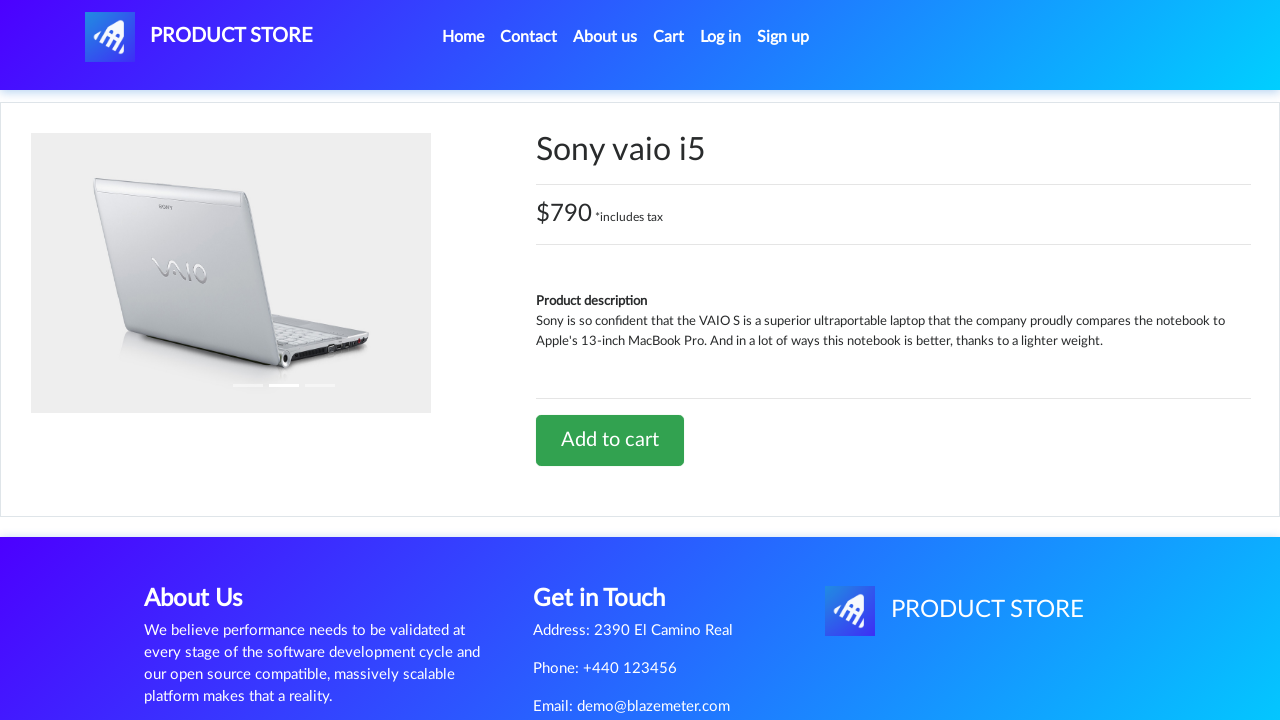

Waited for add to cart confirmation dialog
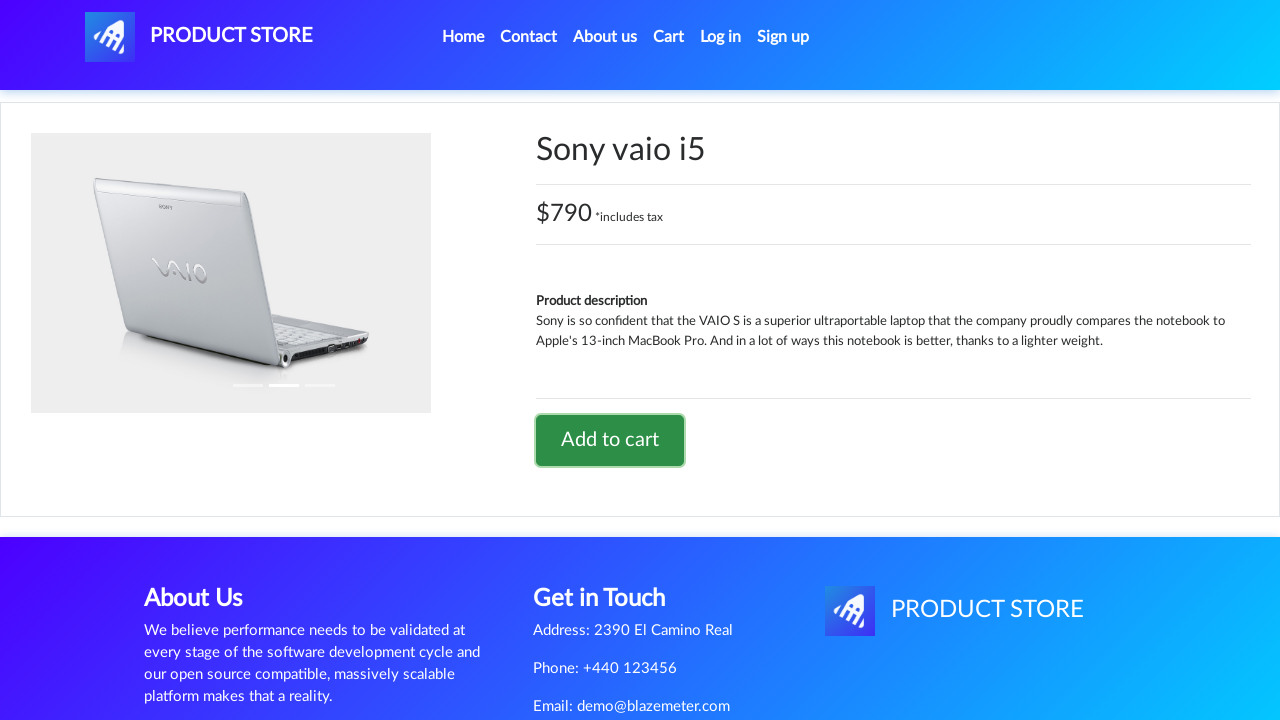

Clicked on navbar brand to return to home page at (199, 37) on a.navbar-brand
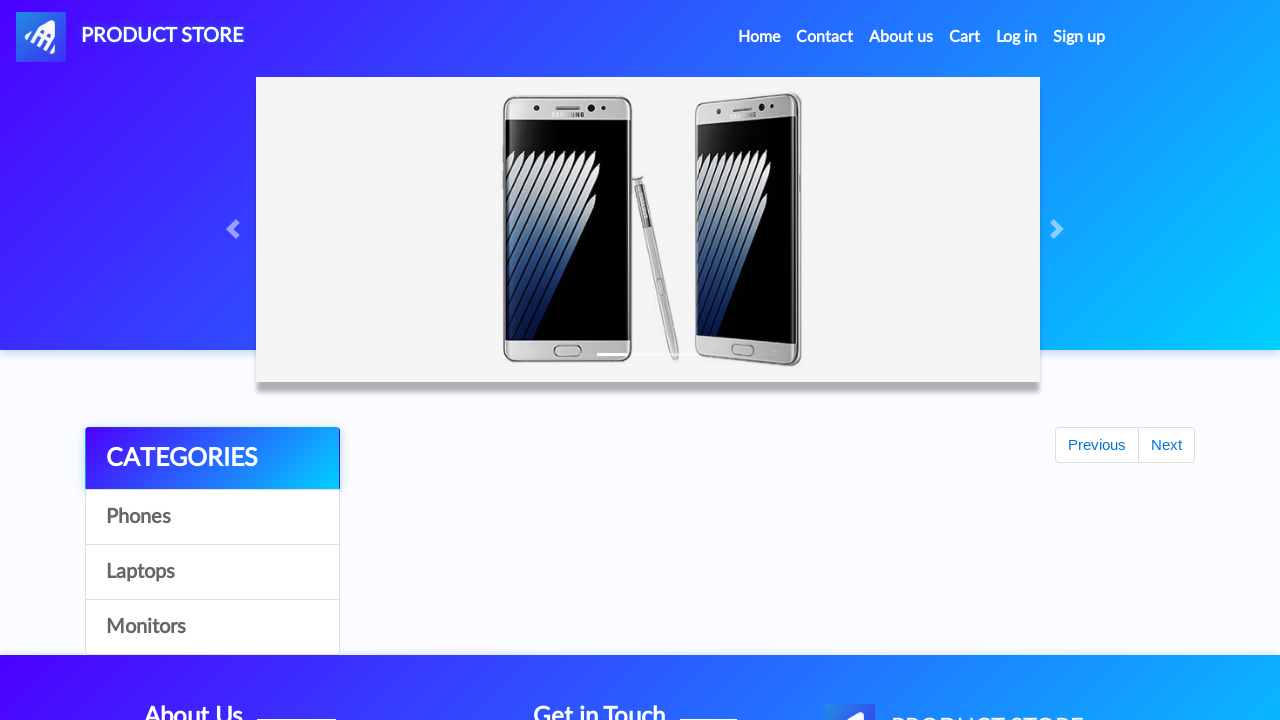

Waited for home page to load
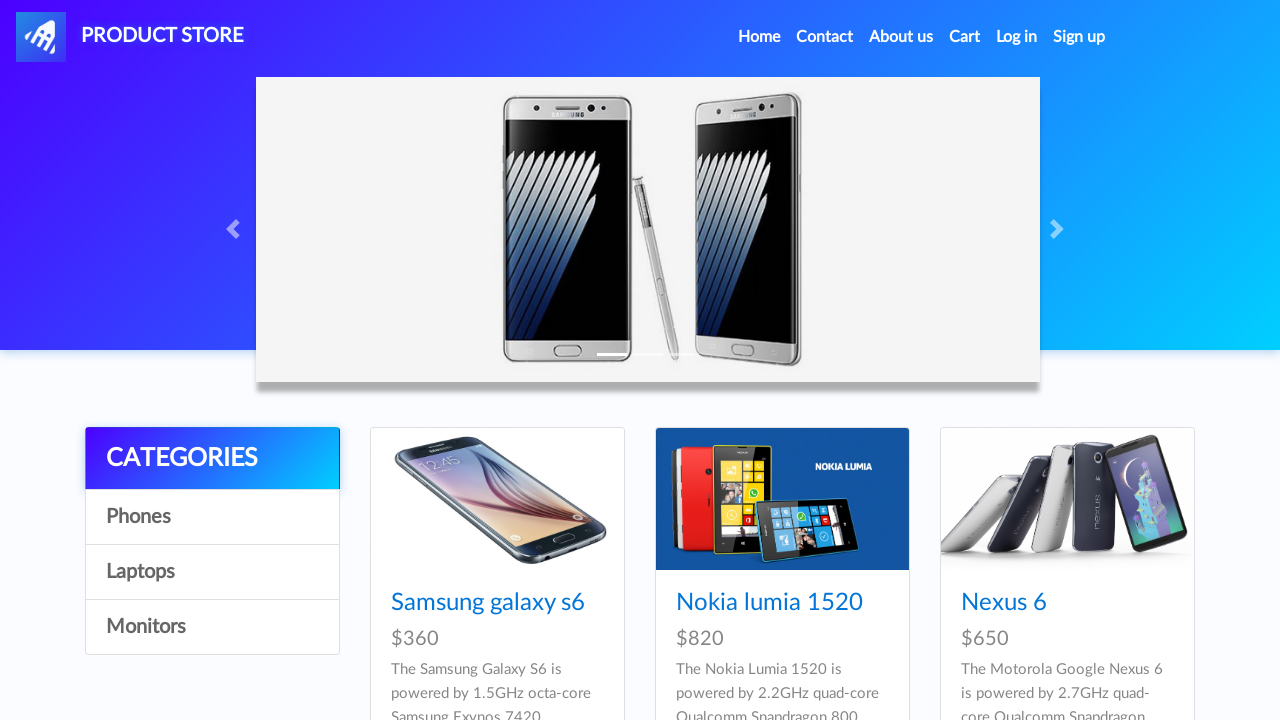

Clicked on Laptops category again at (212, 572) on a:has-text('Laptops')
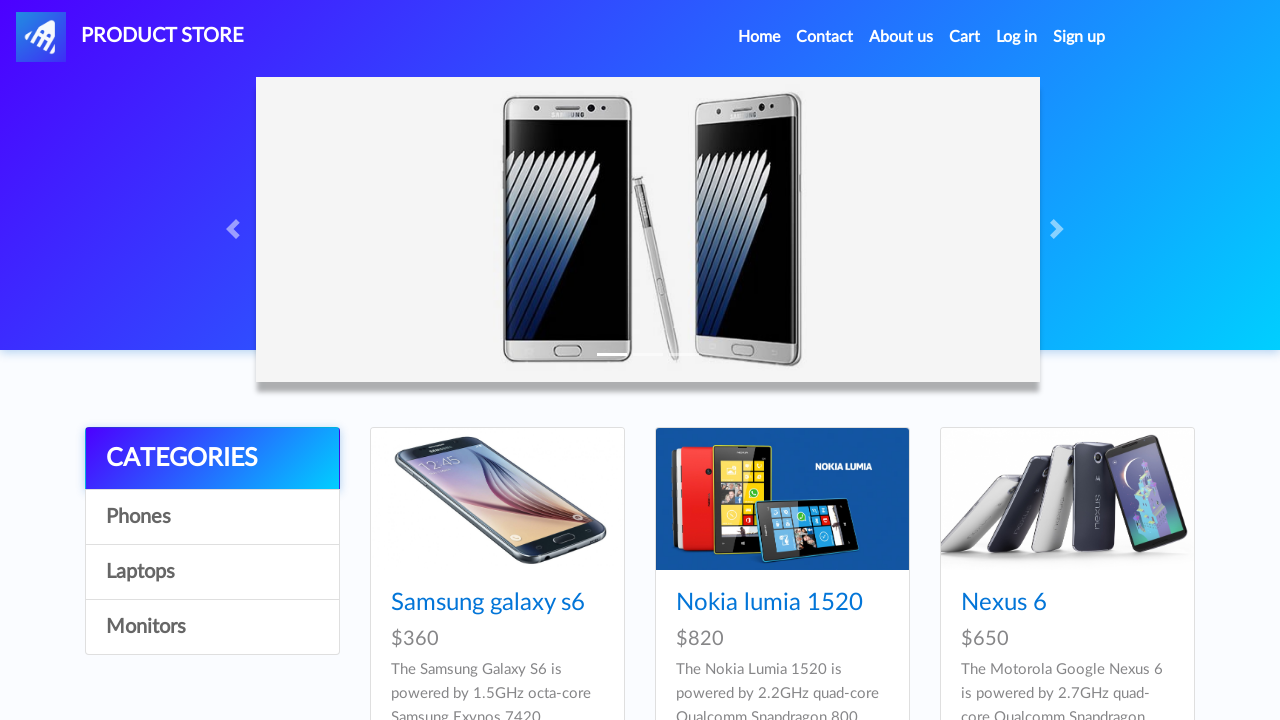

Waited for Laptops category page to load
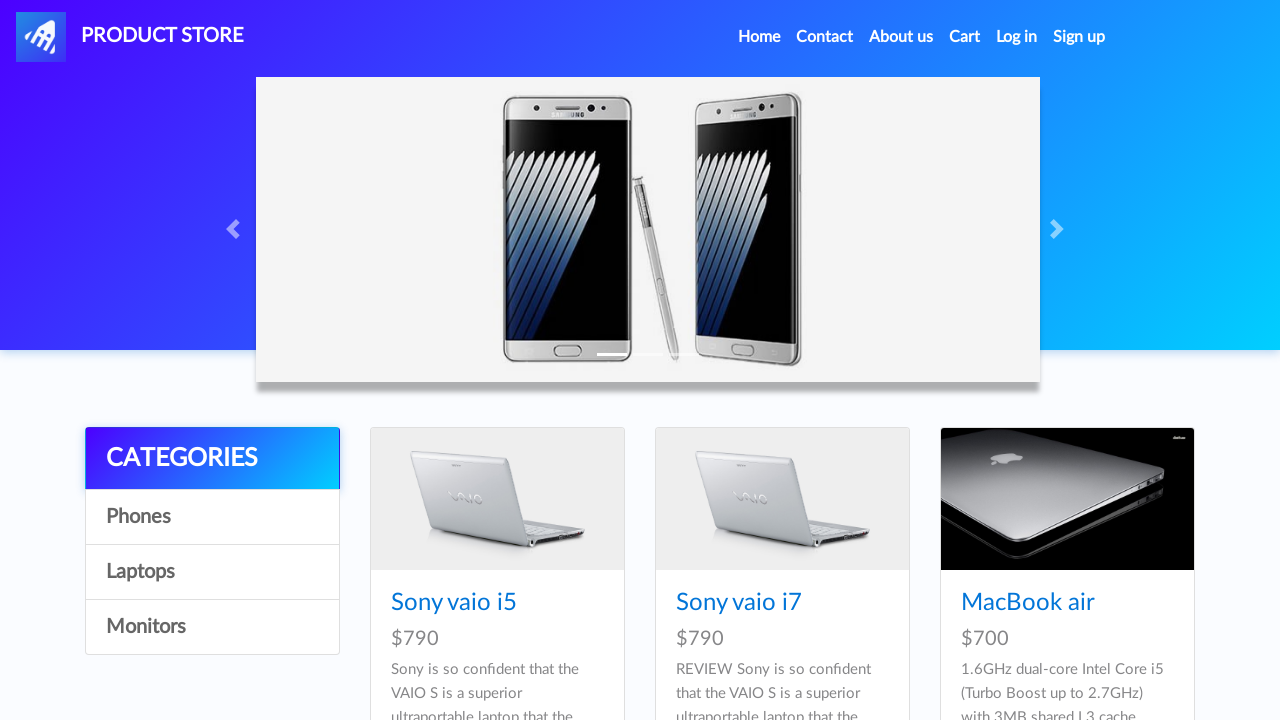

Clicked on Sony Vaio i7 product at (739, 603) on a:has-text('Sony vaio i7')
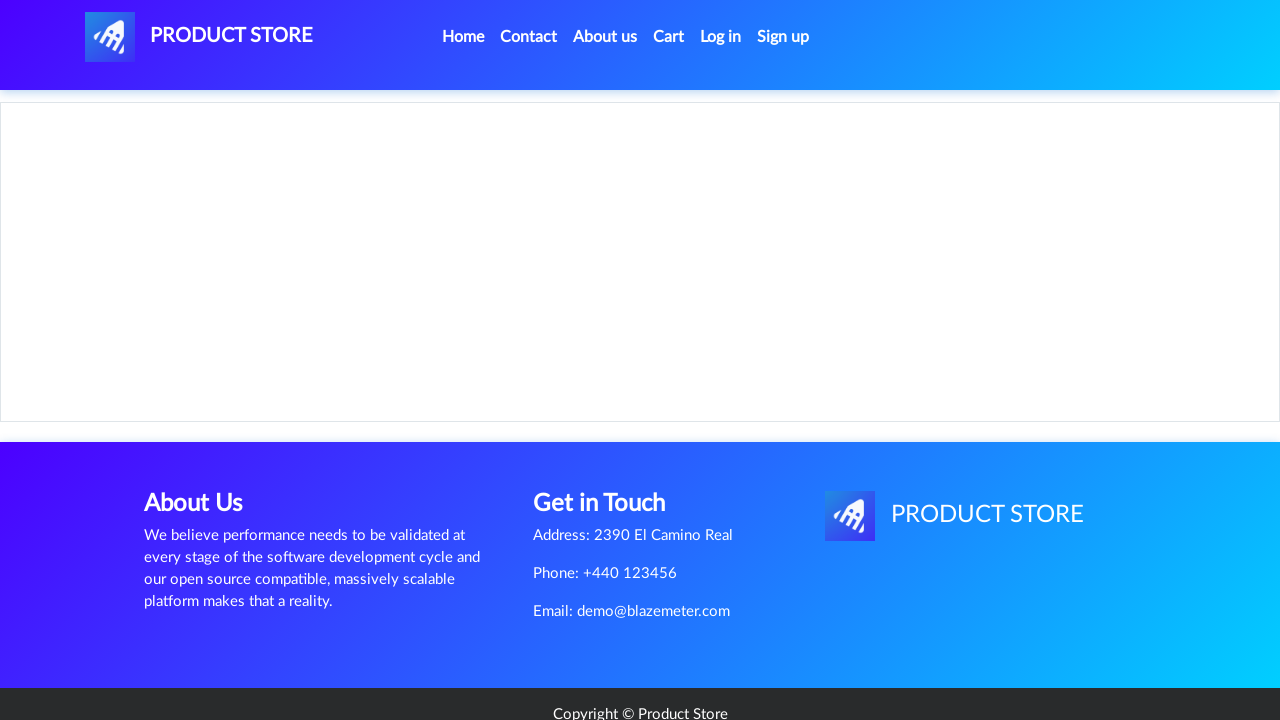

Product details page loaded for Sony Vaio i7
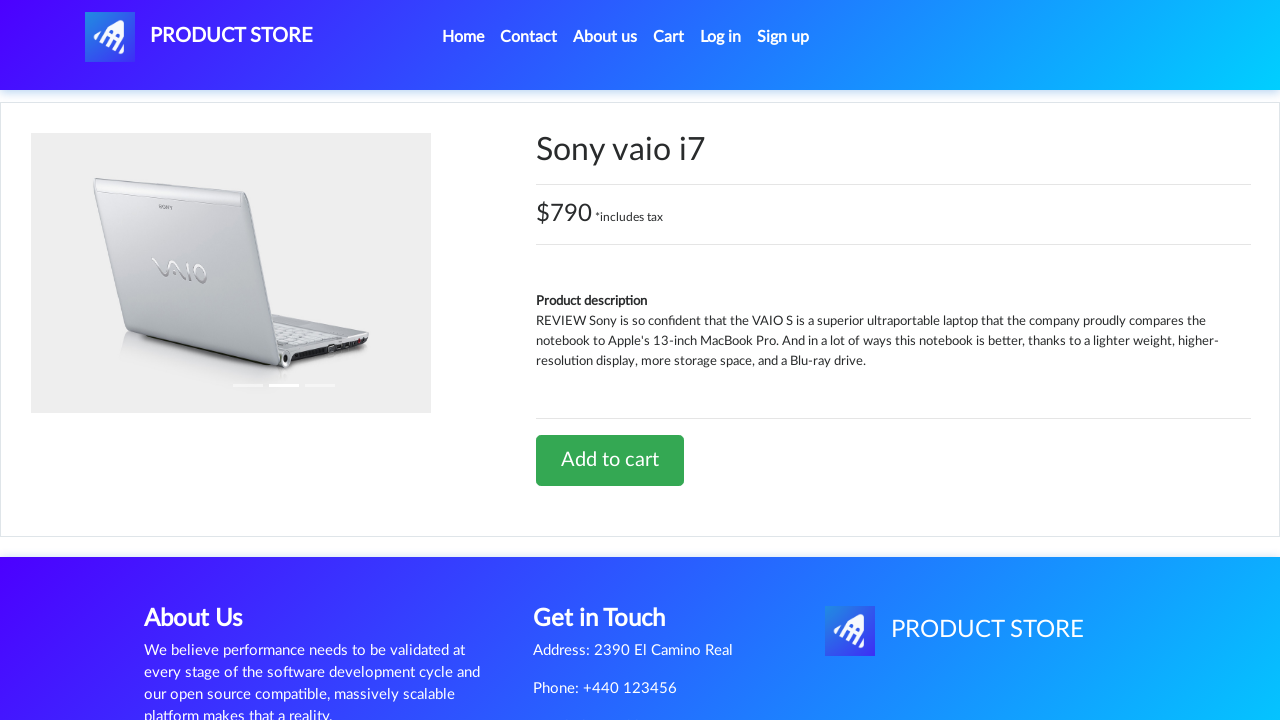

Clicked Add to cart for Sony Vaio i7 at (610, 460) on a:has-text('Add to cart')
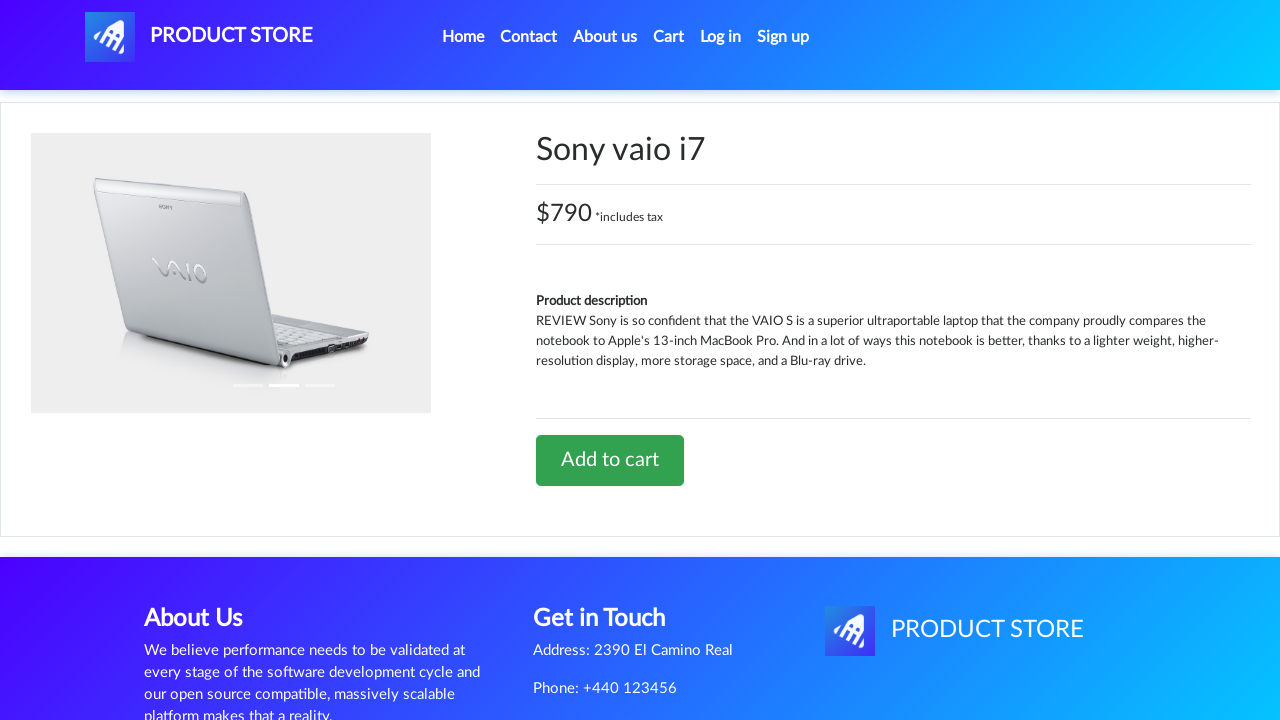

Waited for add to cart confirmation dialog
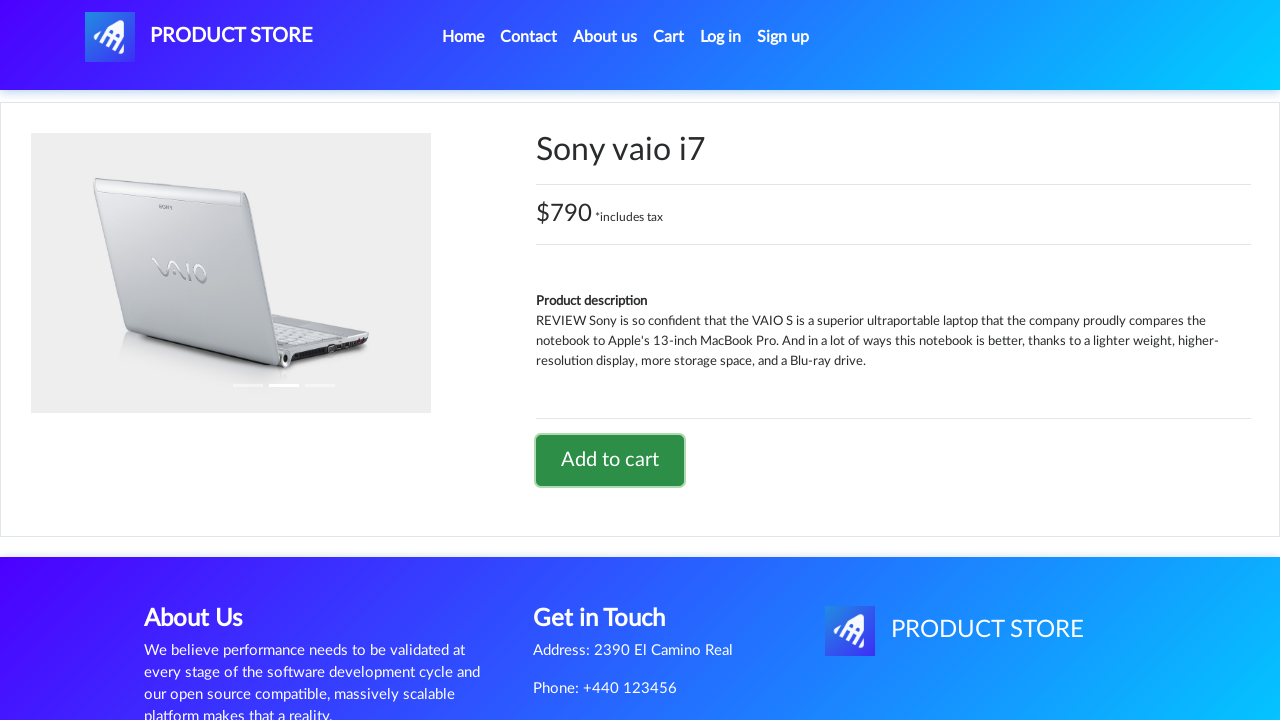

Clicked on cart icon to view shopping cart at (669, 37) on #cartur
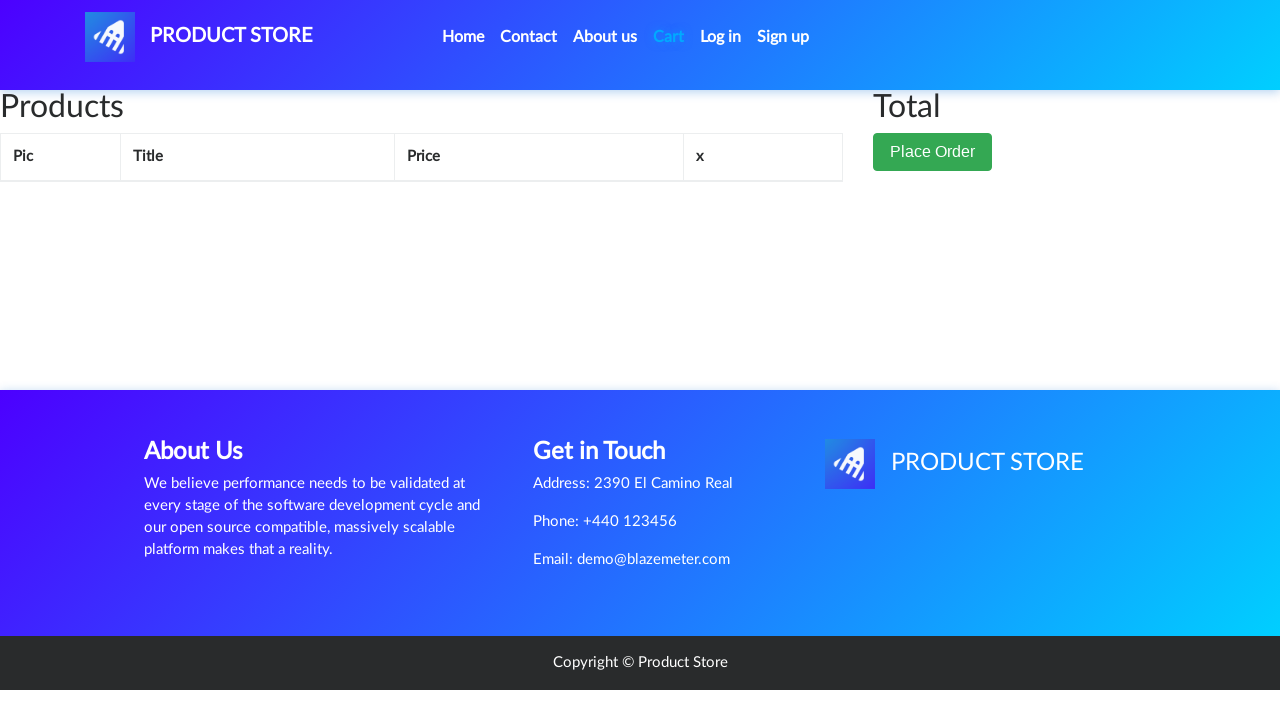

Cart page loaded with items table
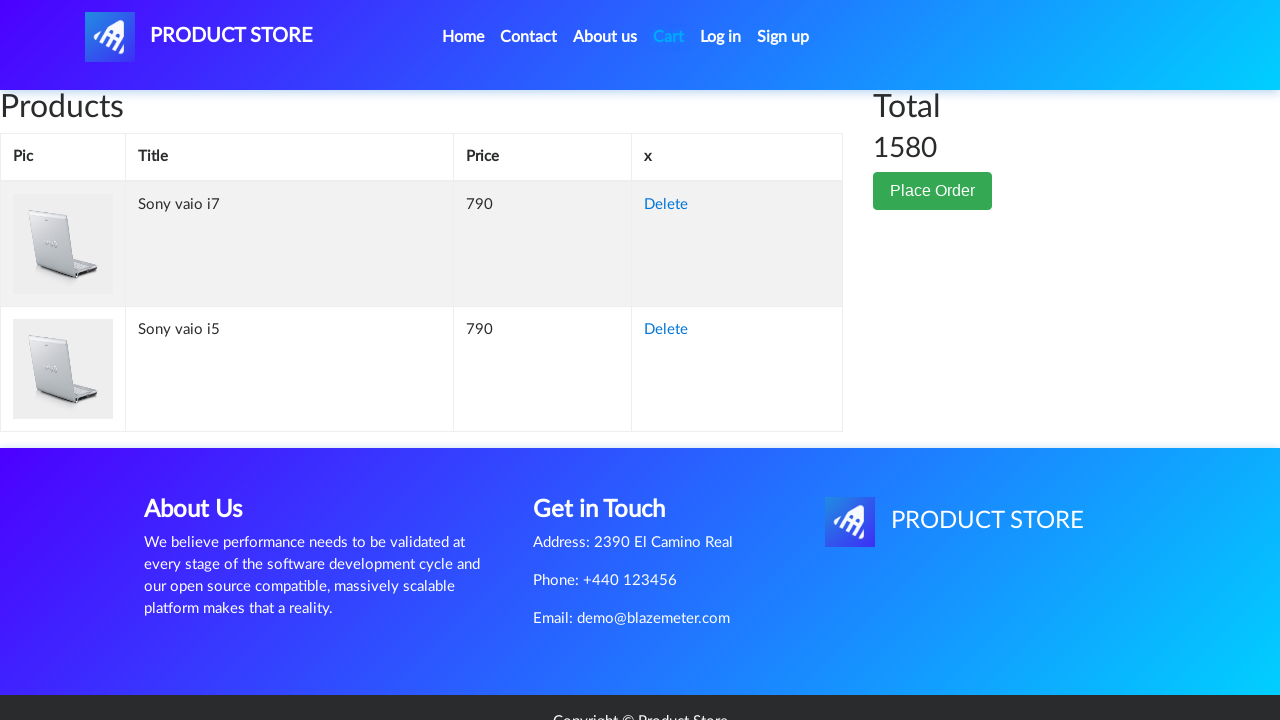

Waited for cart rendering to complete
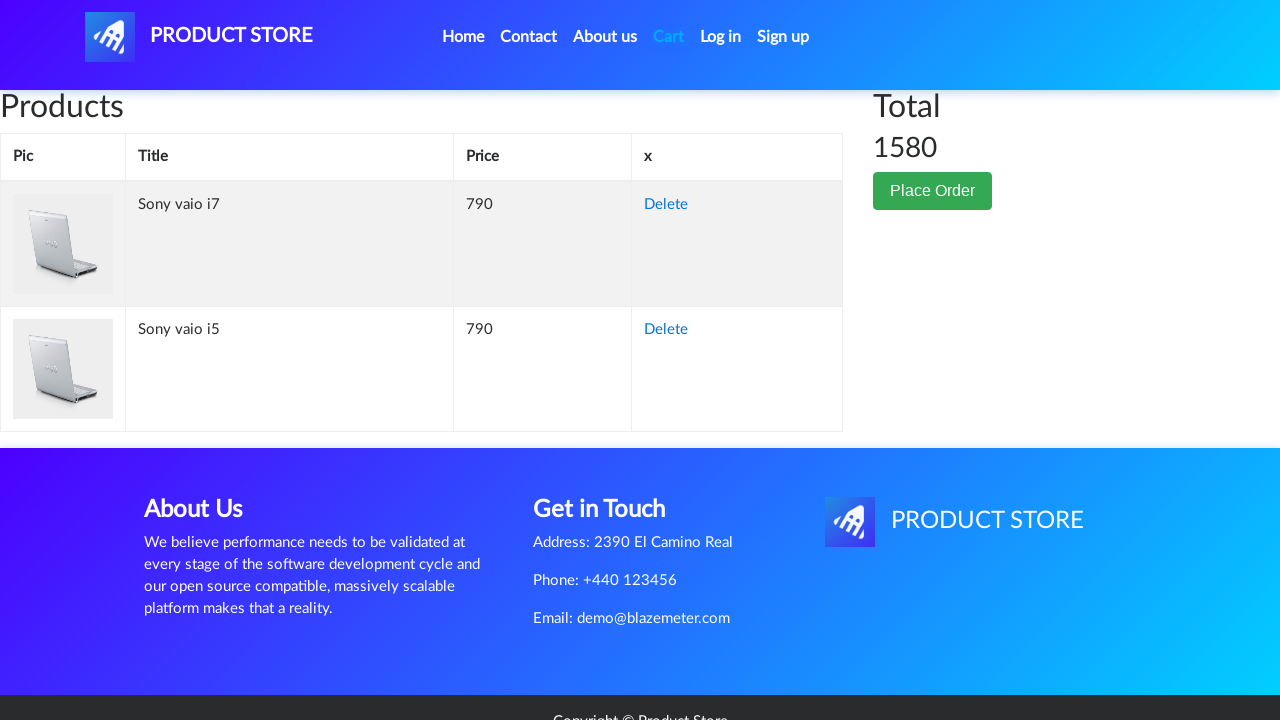

Located cart items table rows
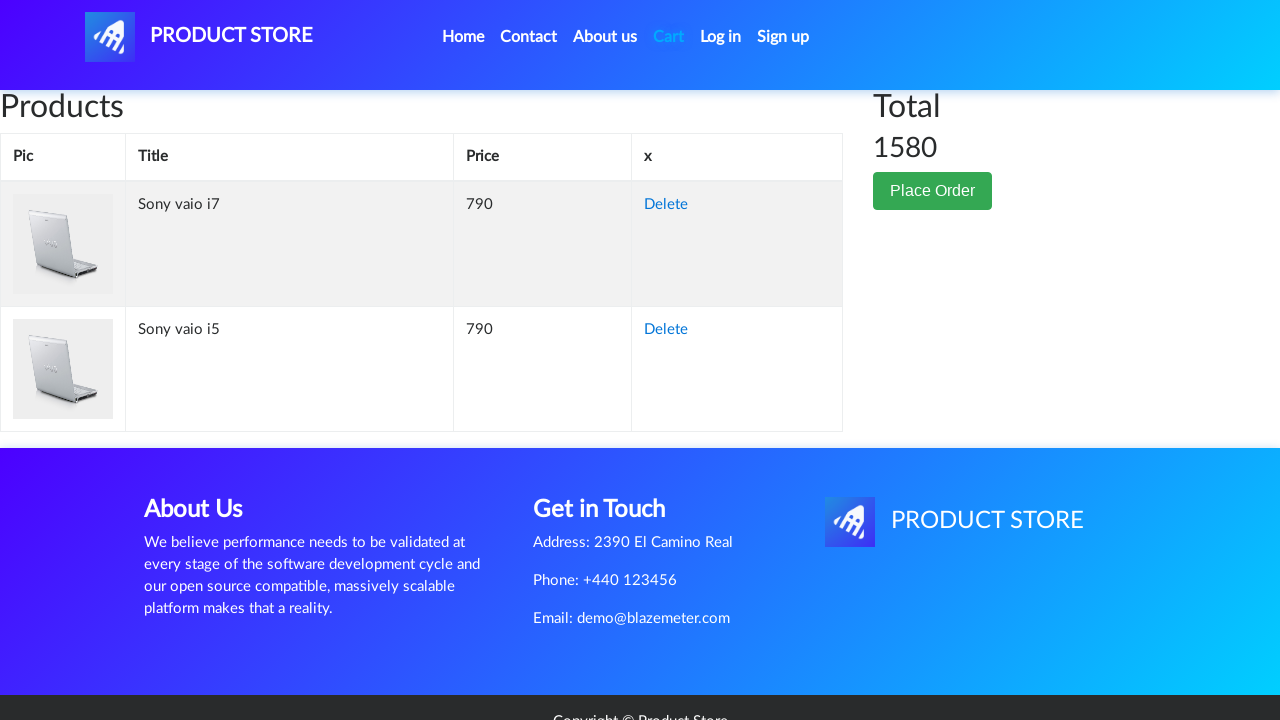

Verified cart contains at least 2 items (found 2 items)
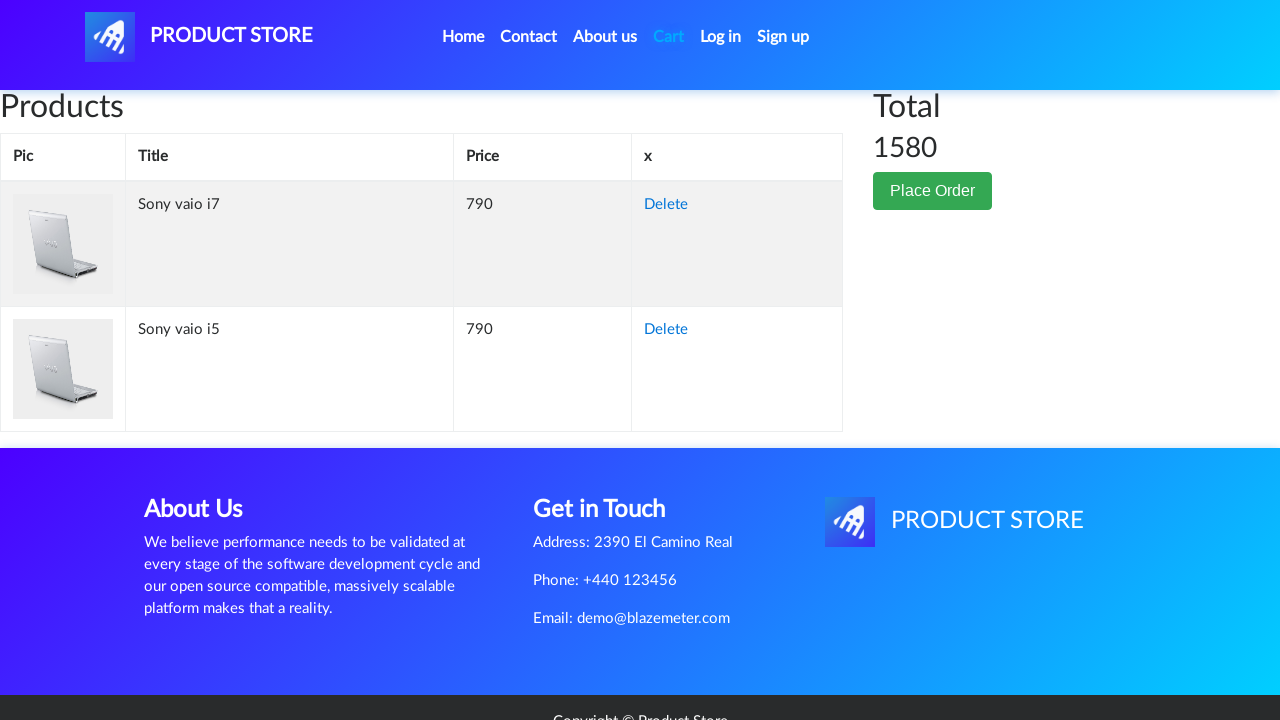

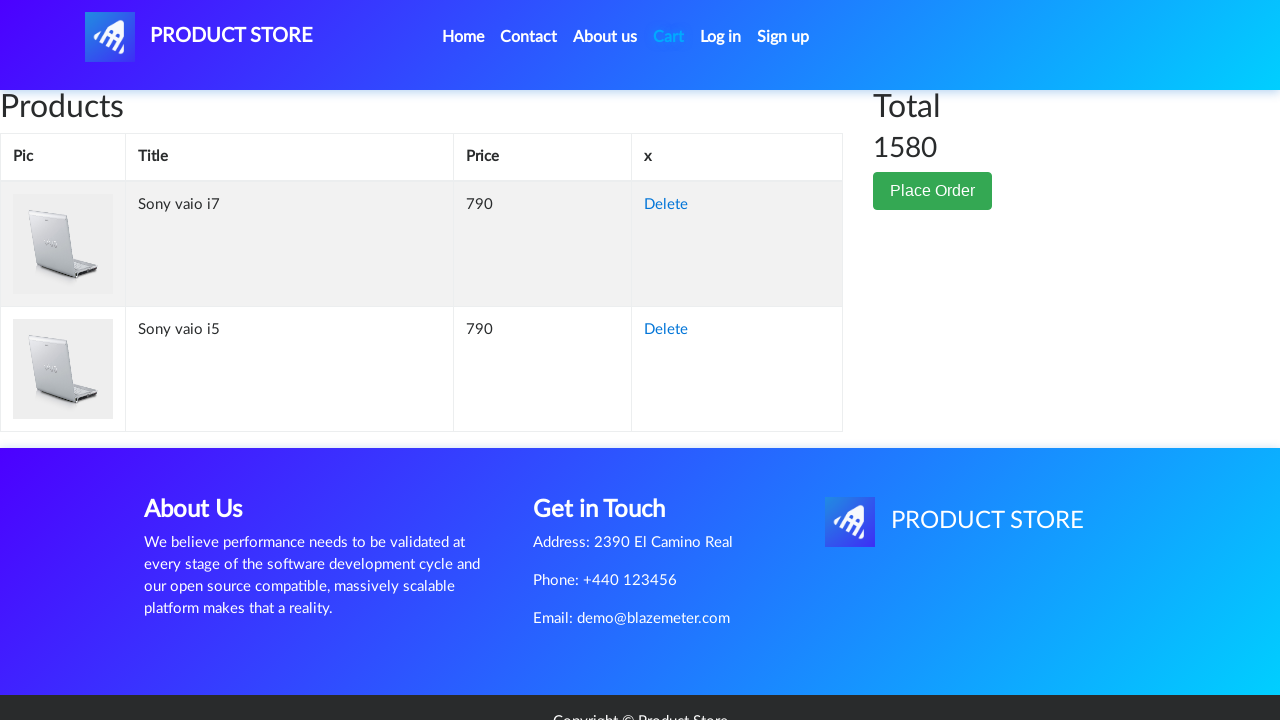